Tests responsive design by resizing browser window to different screen sizes and verifying navbar visibility

Starting URL: https://blazedemo.com/

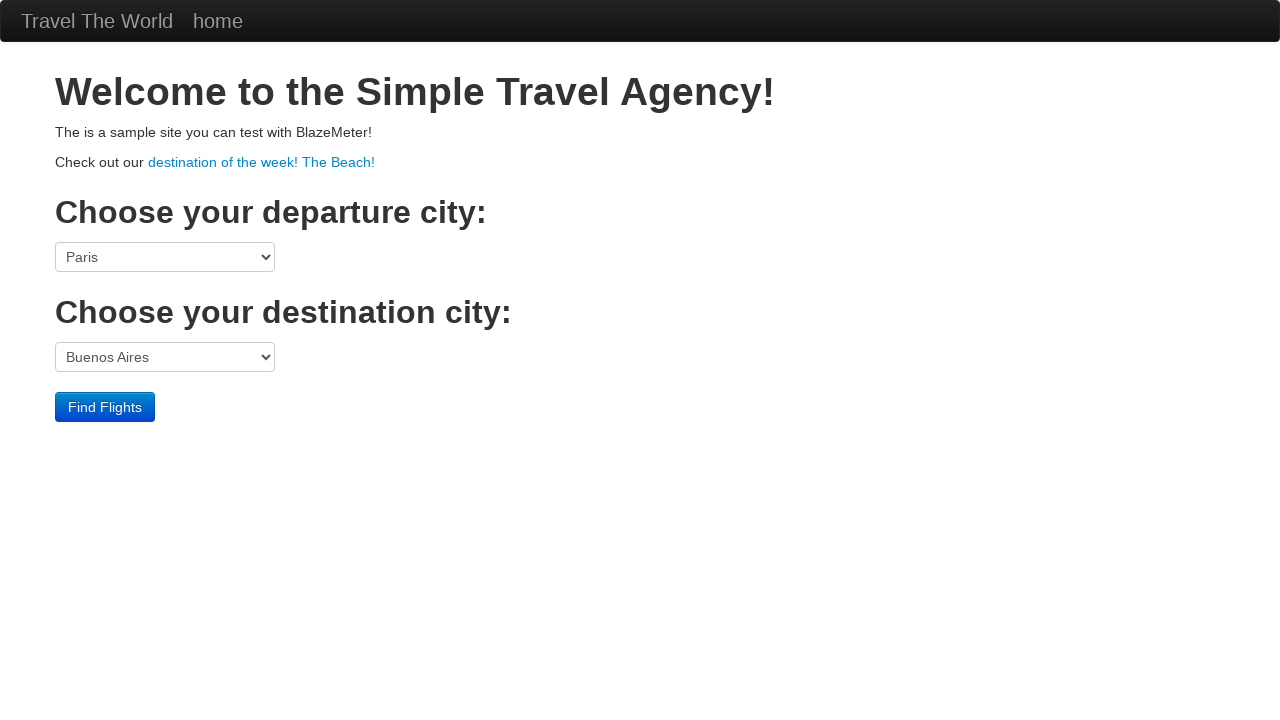

Set viewport to desktop size (1920x1080)
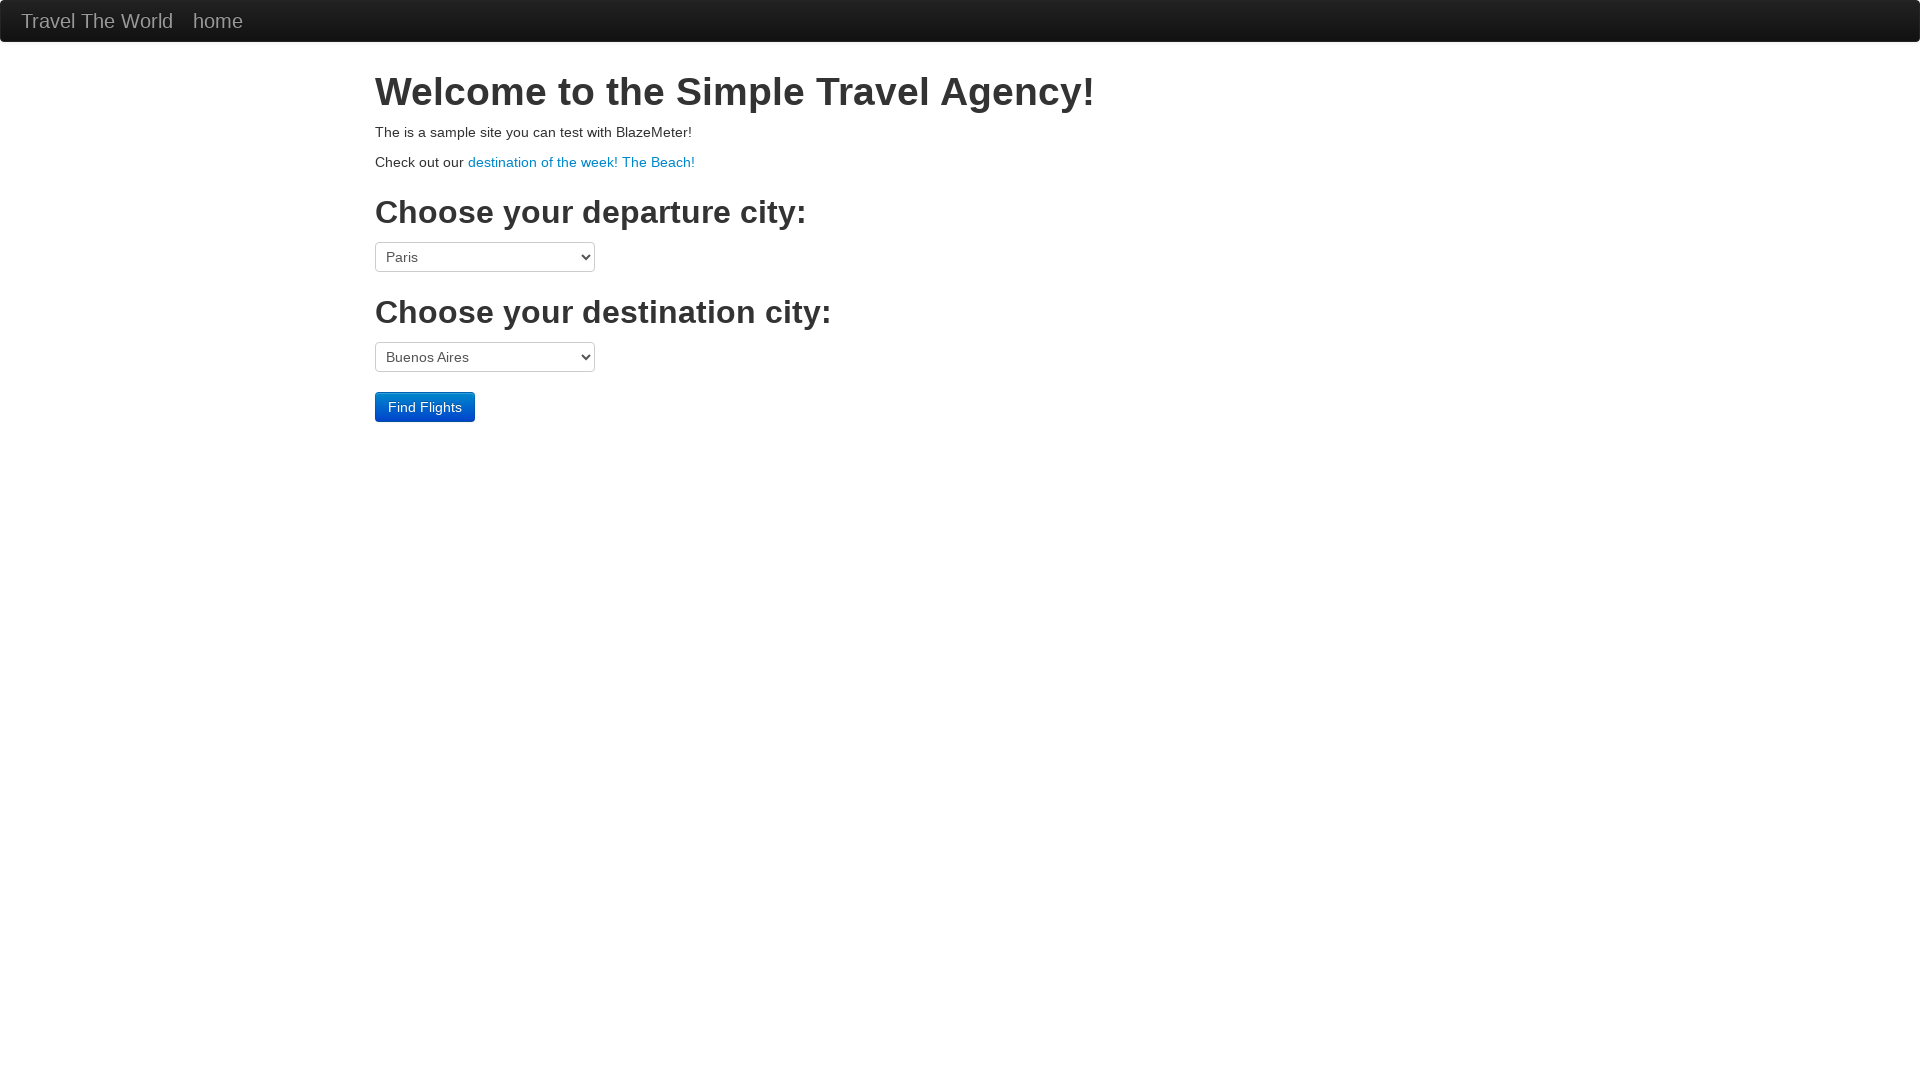

Verified navbar is visible on desktop viewport
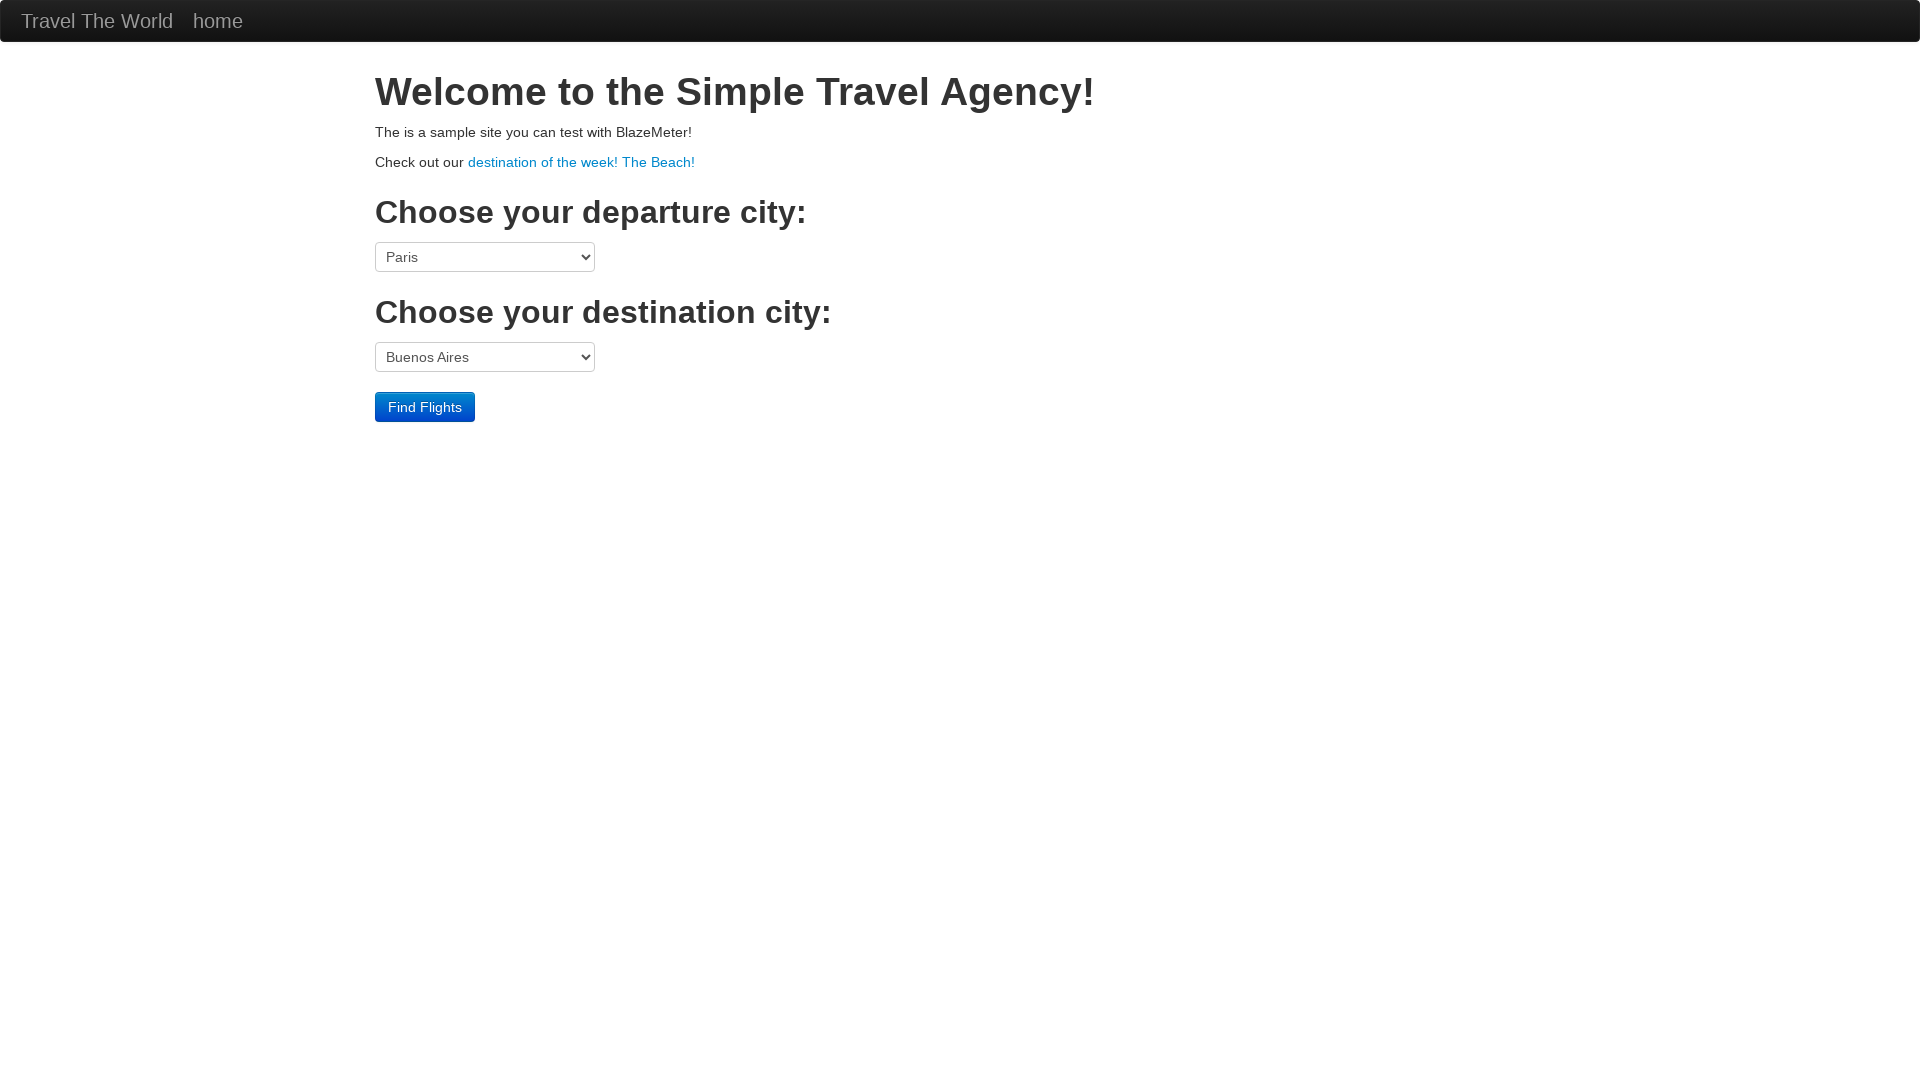

Set viewport to tablet size (768x1024)
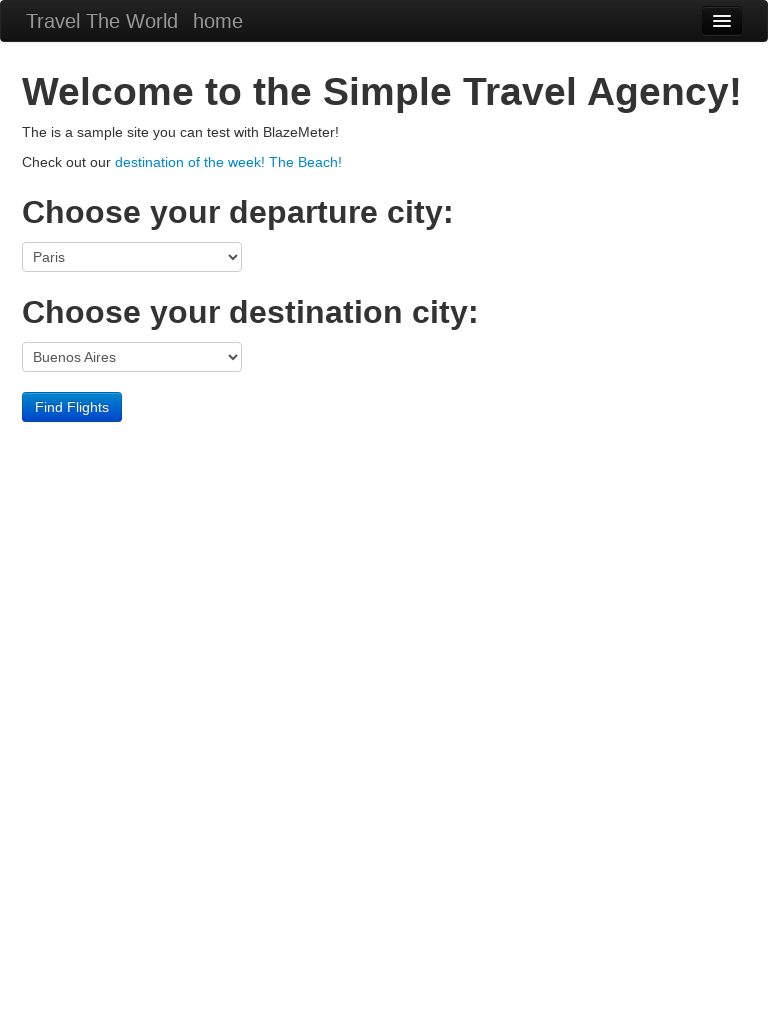

Verified navbar is visible on tablet viewport
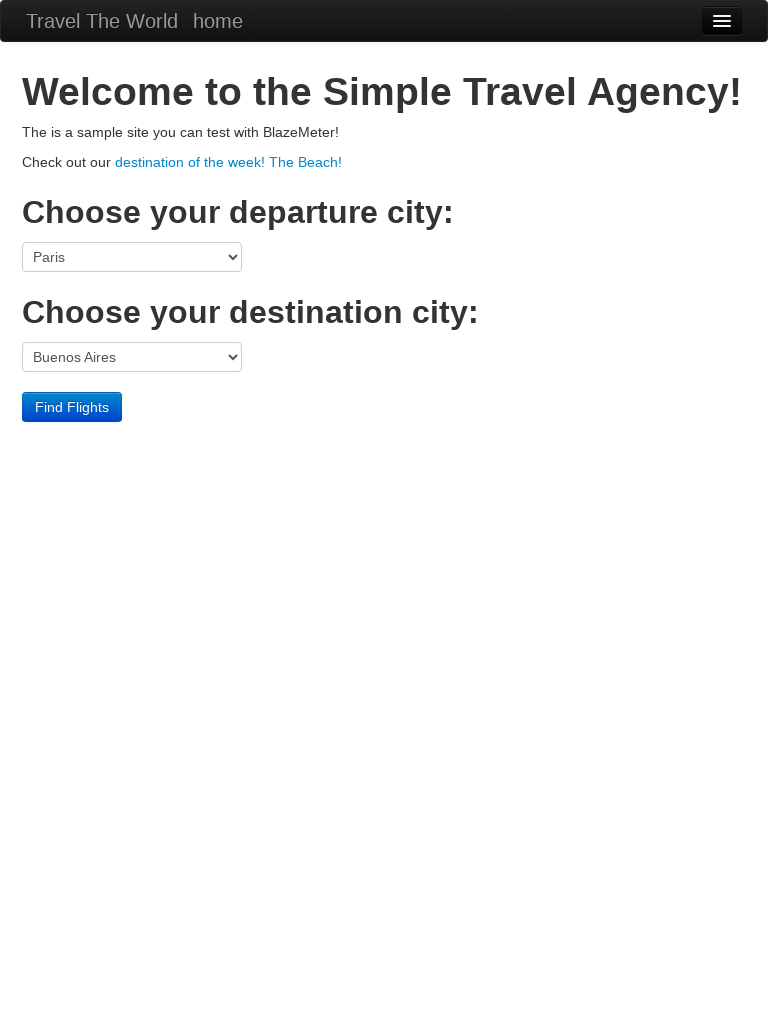

Set viewport to mobile size (375x667)
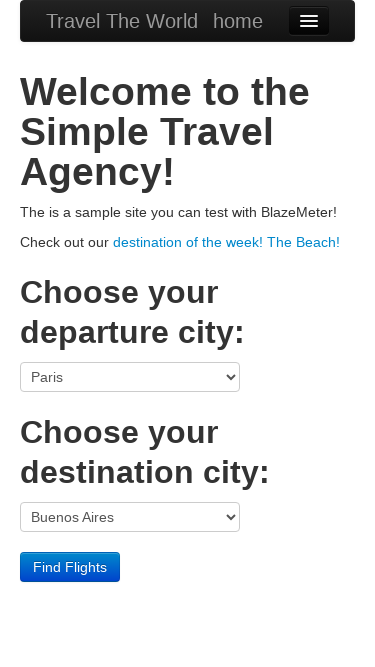

Verified navbar is visible on mobile viewport
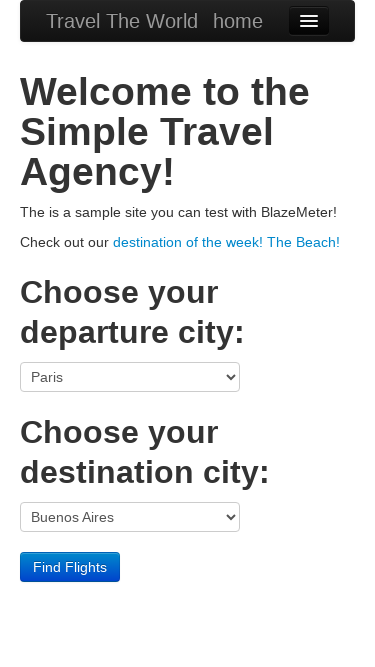

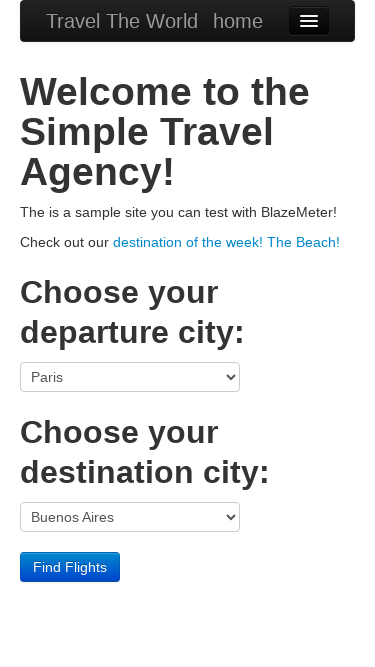